Tests searching for a specific refrigerator model by partial name and verifies the product is found

Starting URL: http://intershop5.skillbox.ru/product-category/catalog/

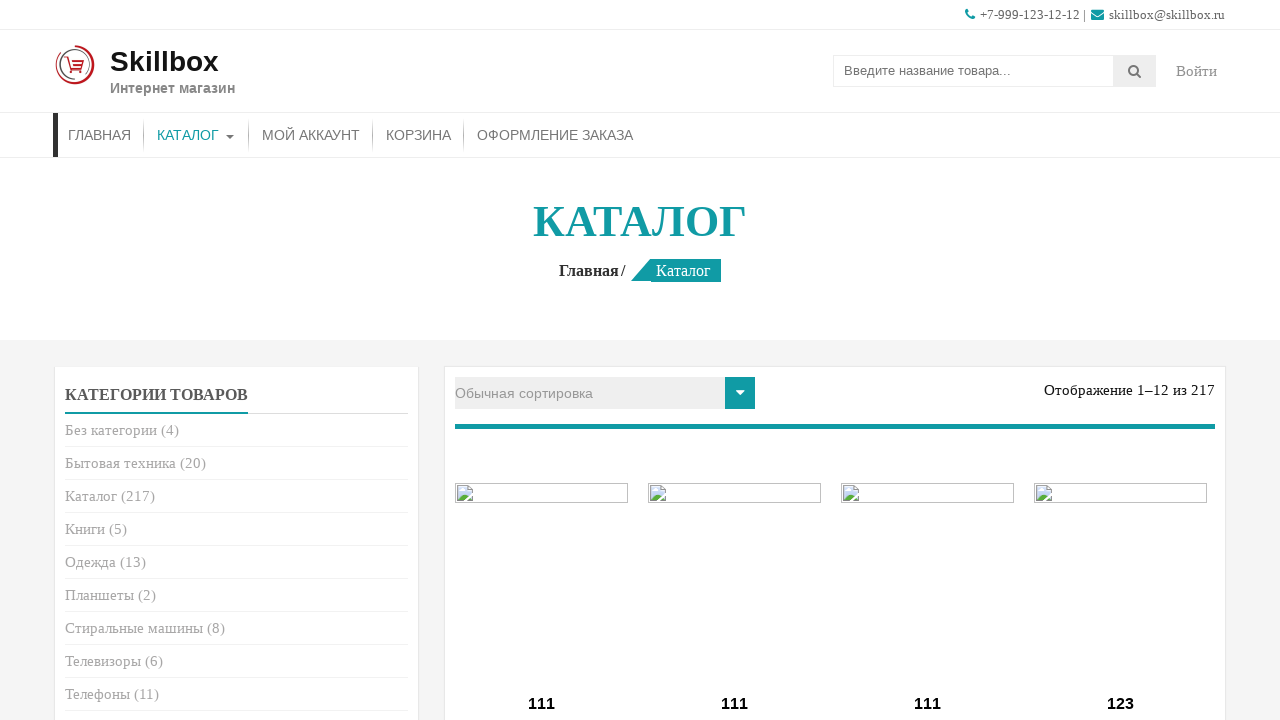

Filled search field with 'БИРЮСА Б-M10' on input.search-field
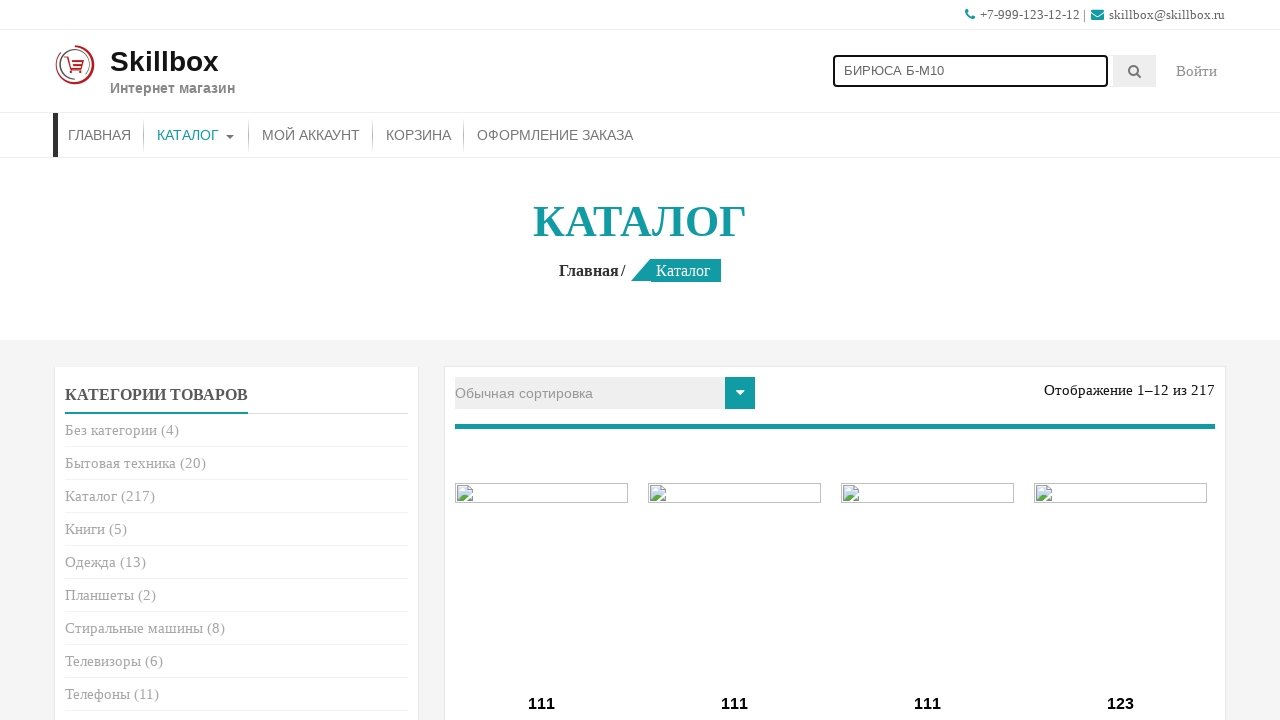

Clicked search submit button at (1135, 71) on button.searchsubmit
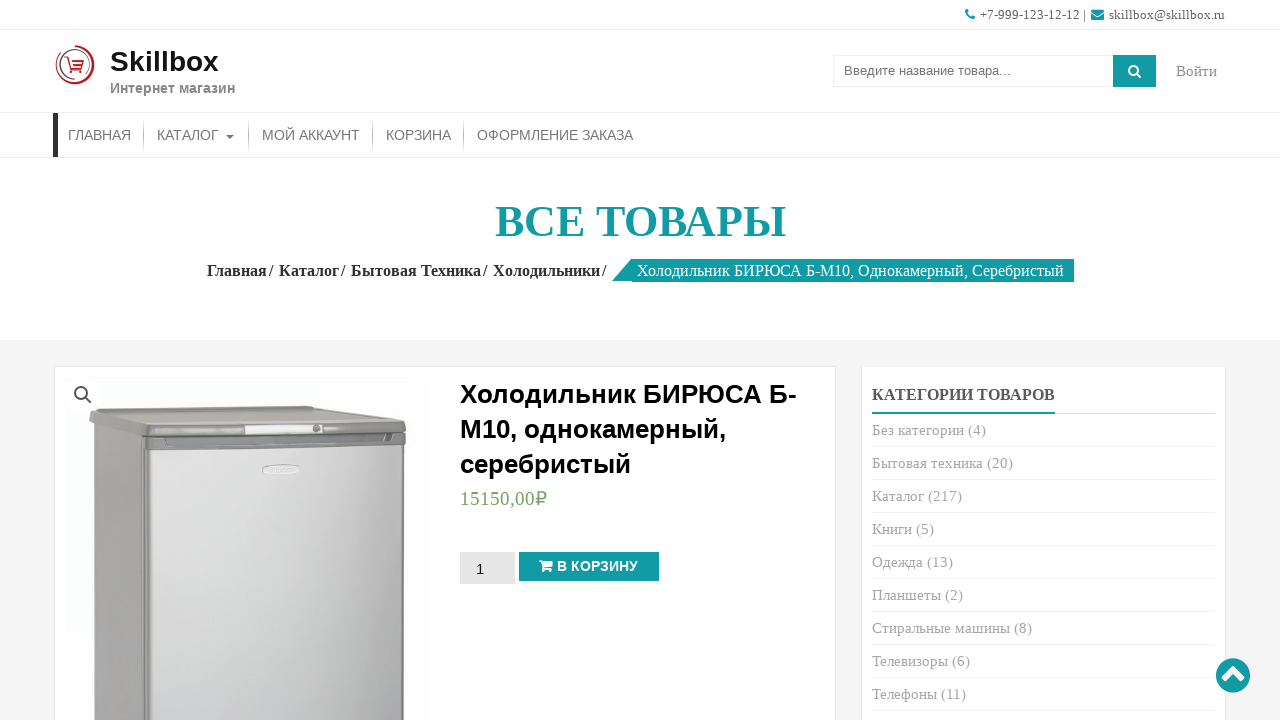

Product title element appeared after search
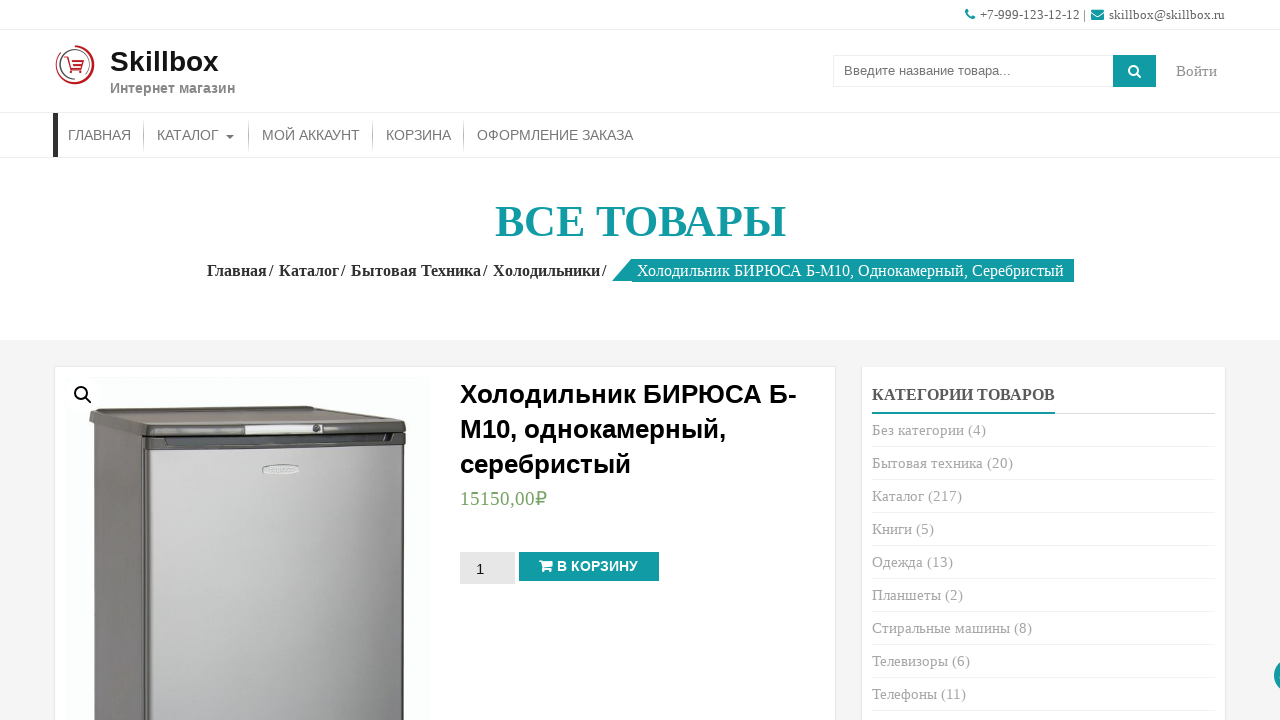

Verified that 'БИРЮСА Б-M10' refrigerator was found in search results
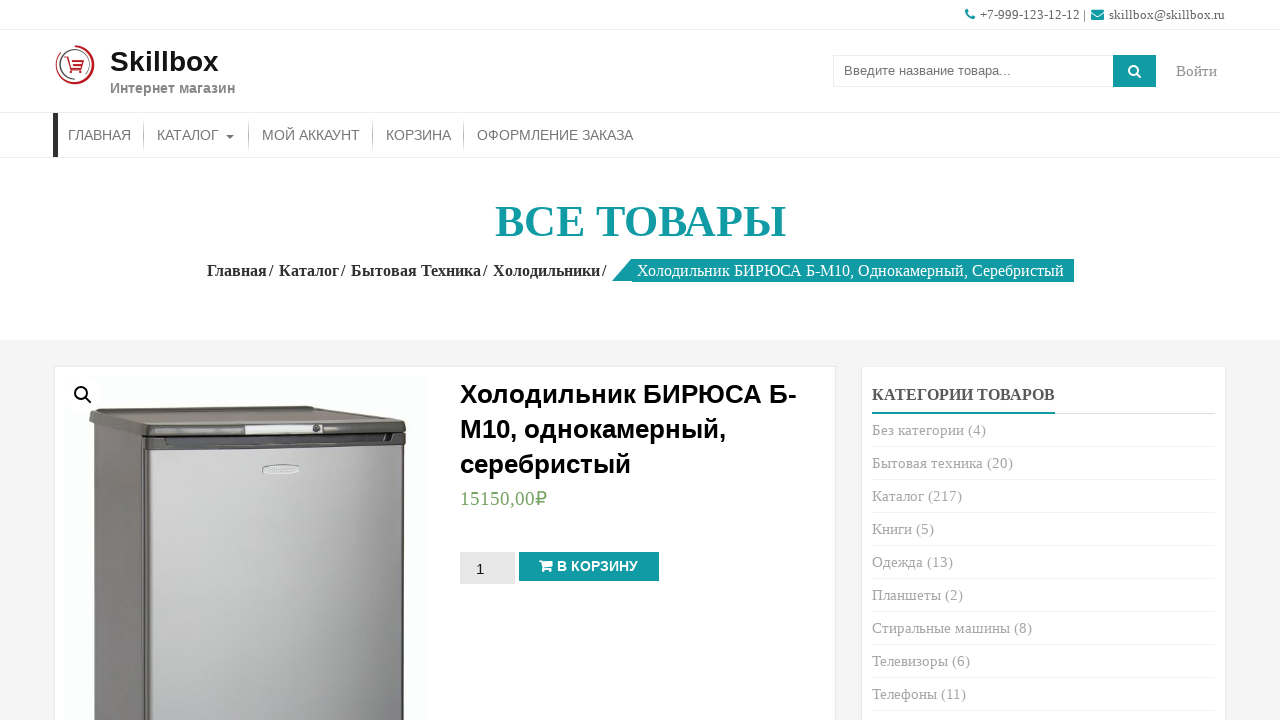

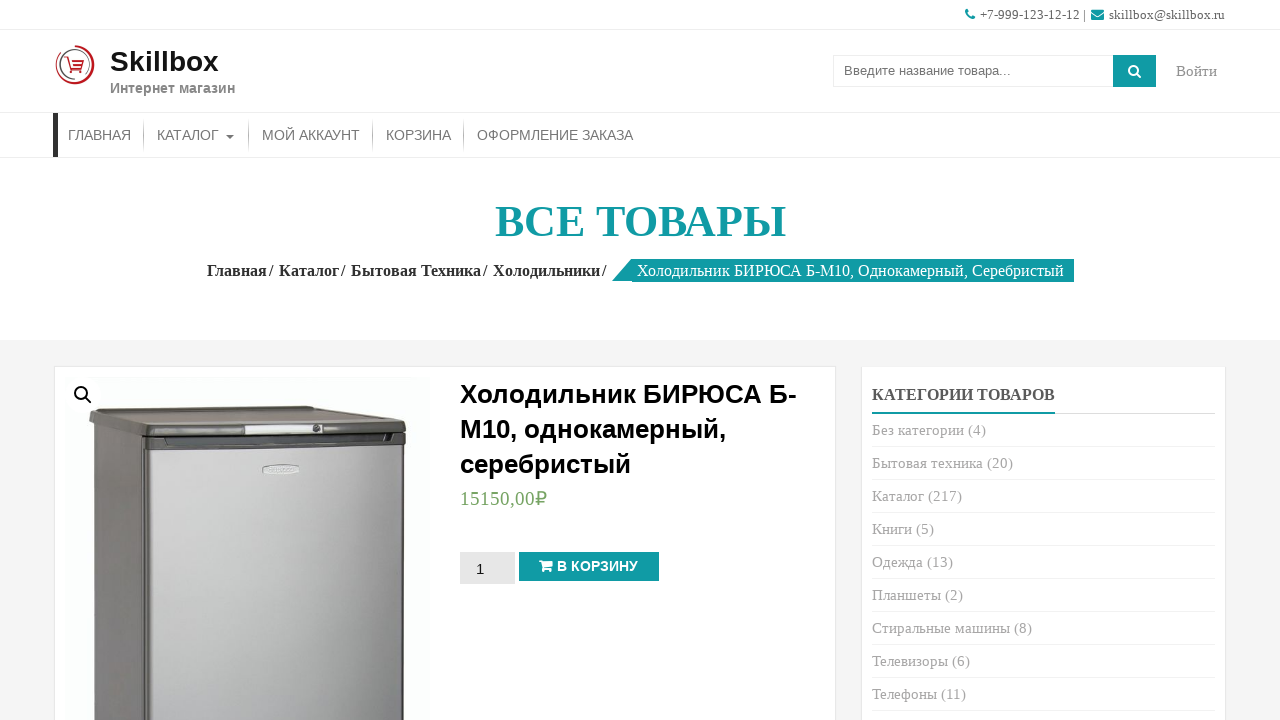